Tests clearing the complete state of all items by checking and unchecking the toggle all

Starting URL: https://demo.playwright.dev/todomvc

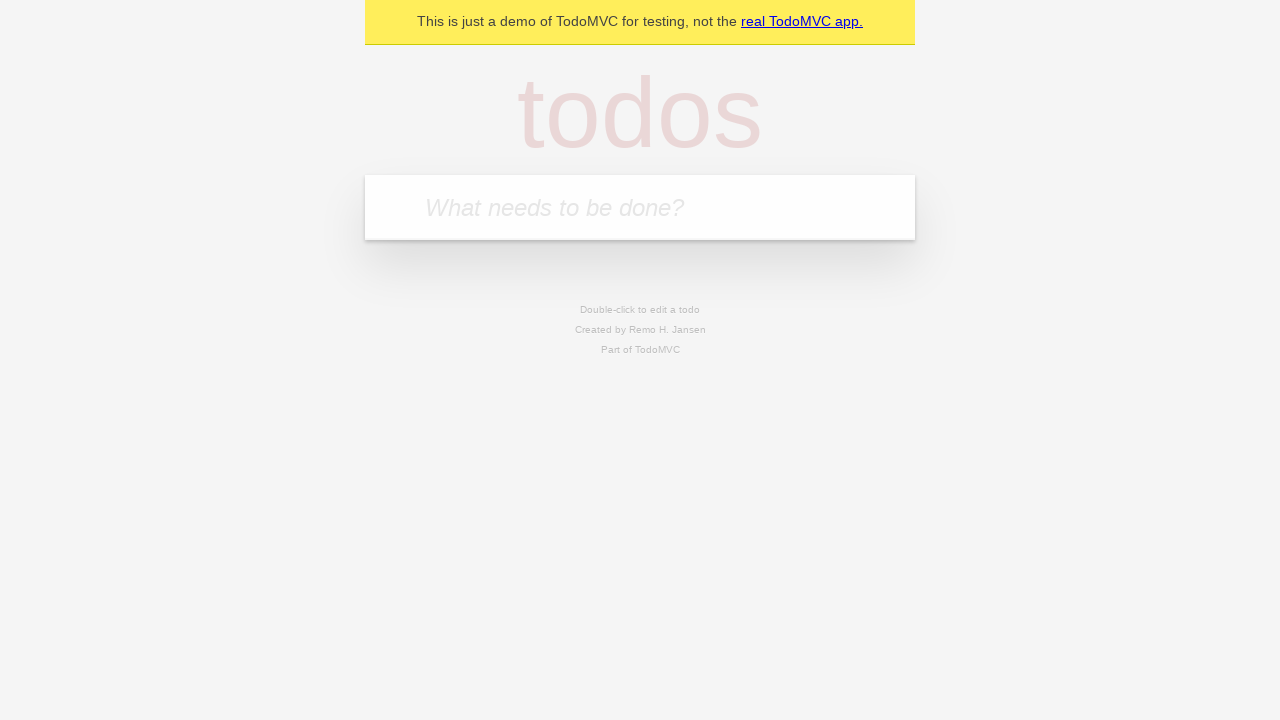

Filled todo input with 'buy some cheese' on internal:attr=[placeholder="What needs to be done?"i]
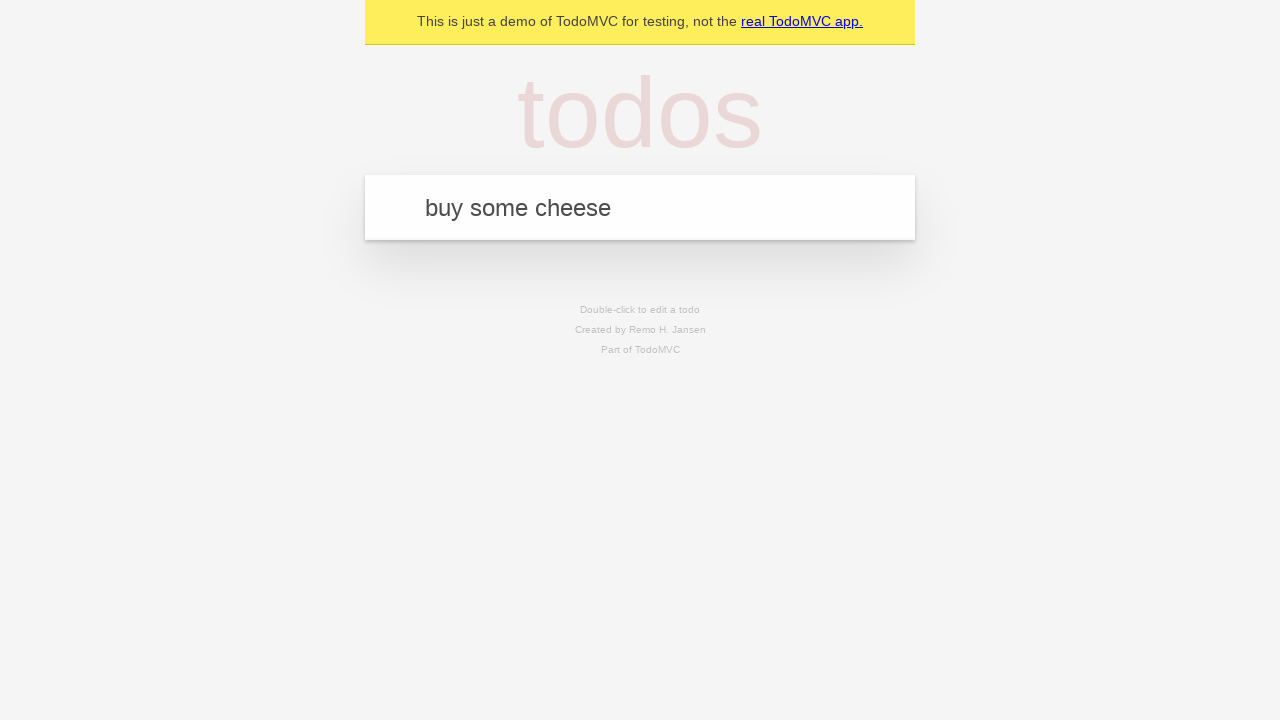

Pressed Enter to create first todo on internal:attr=[placeholder="What needs to be done?"i]
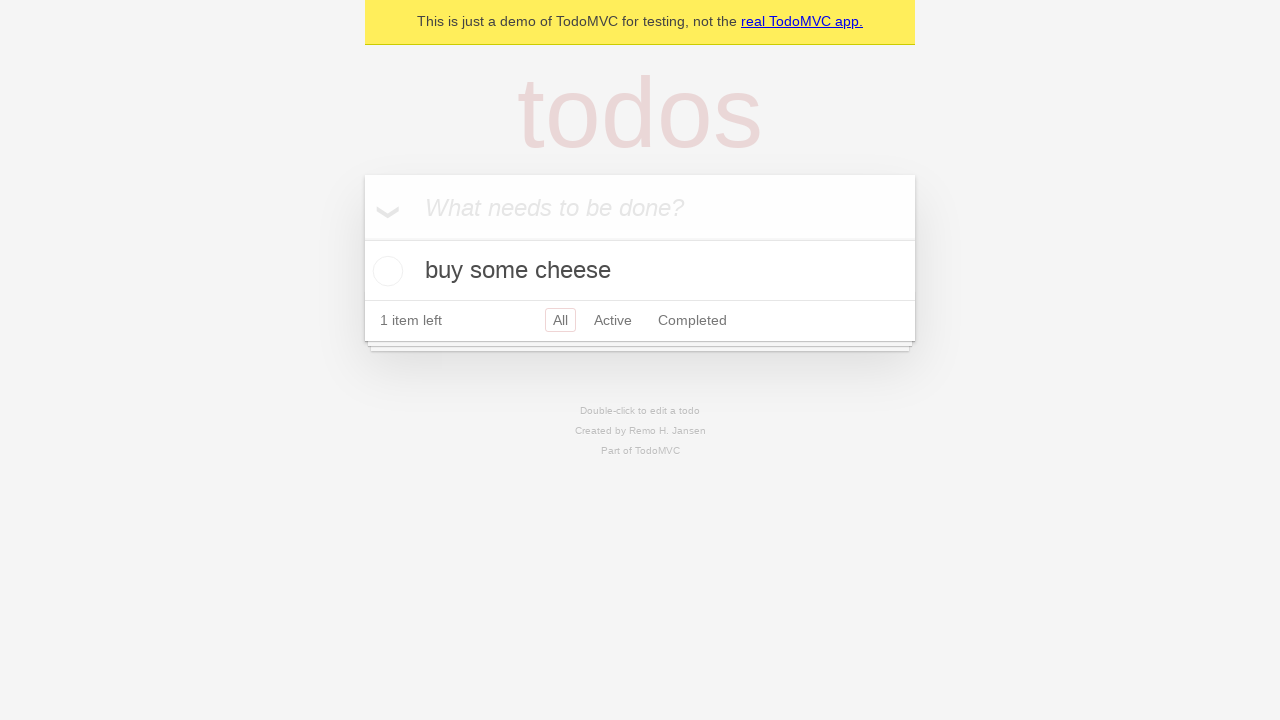

Filled todo input with 'feed the cat' on internal:attr=[placeholder="What needs to be done?"i]
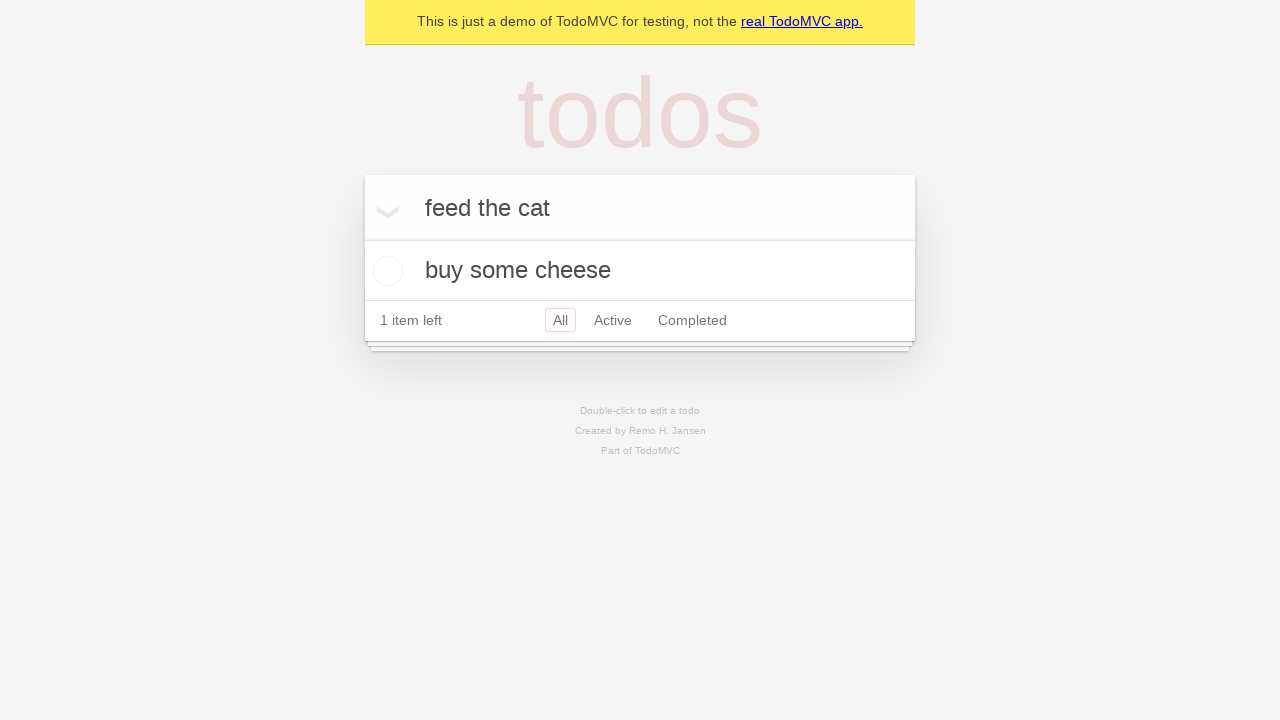

Pressed Enter to create second todo on internal:attr=[placeholder="What needs to be done?"i]
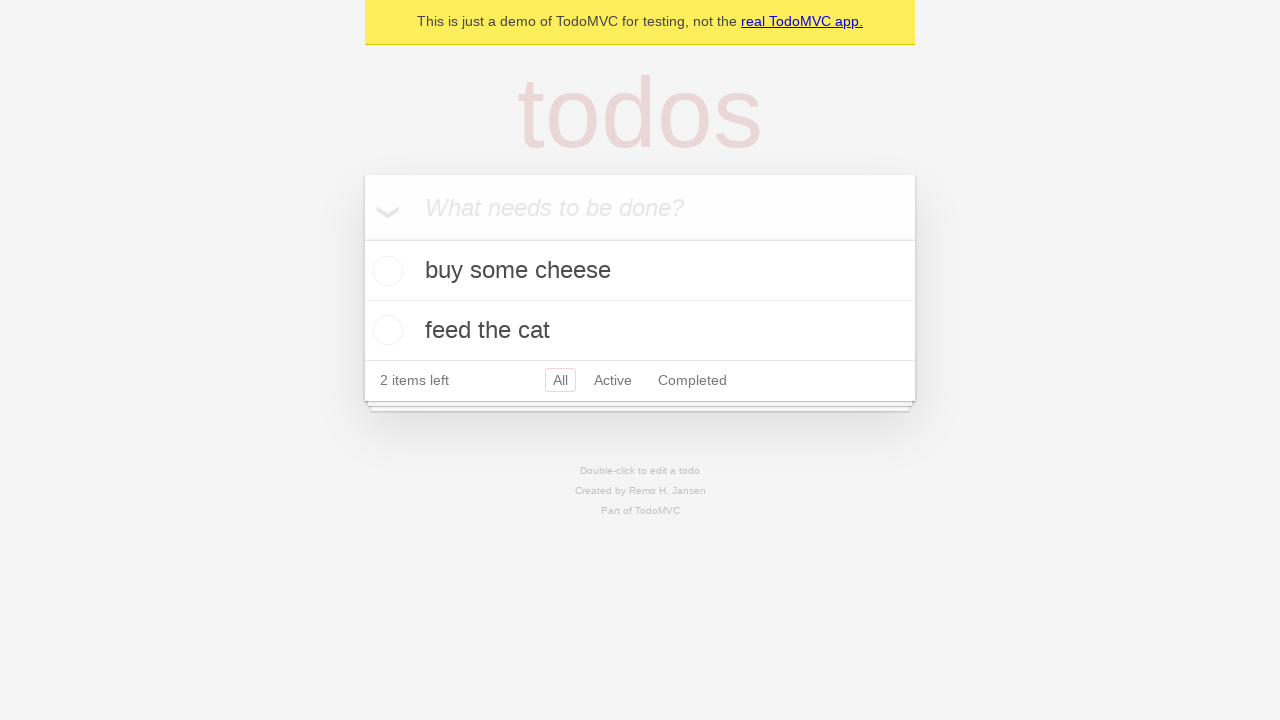

Filled todo input with 'book a doctors appointment' on internal:attr=[placeholder="What needs to be done?"i]
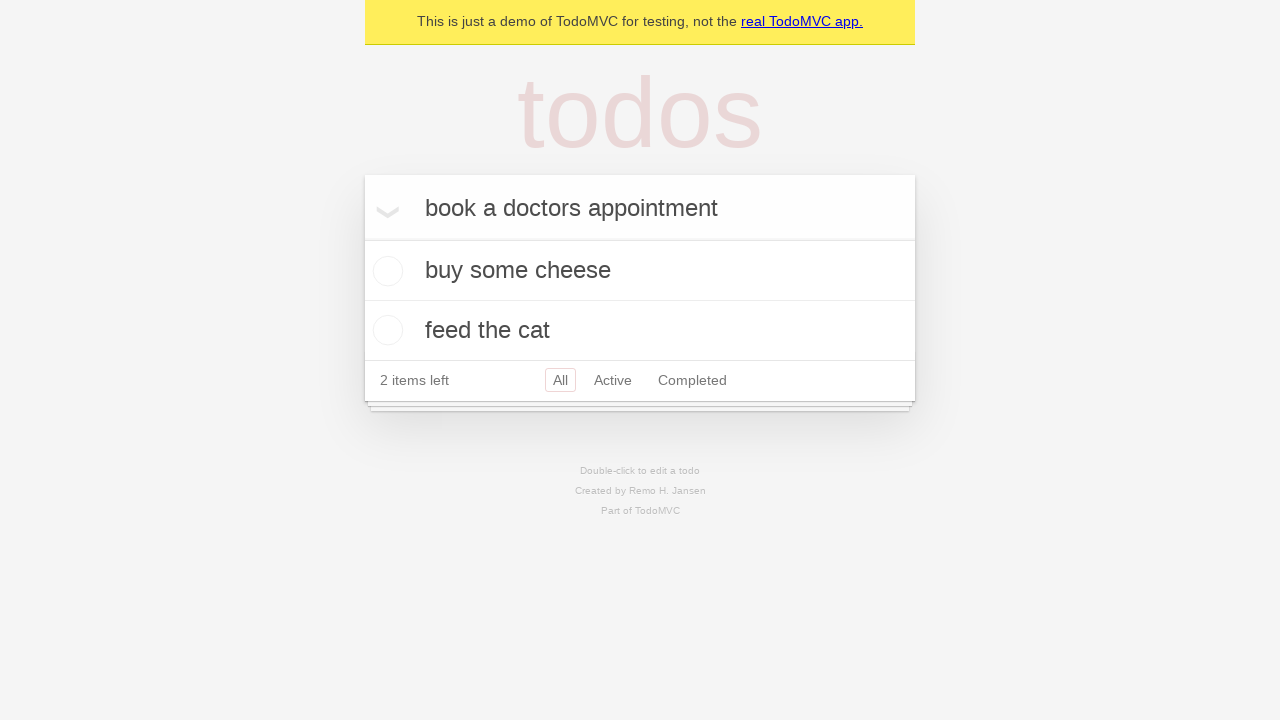

Pressed Enter to create third todo on internal:attr=[placeholder="What needs to be done?"i]
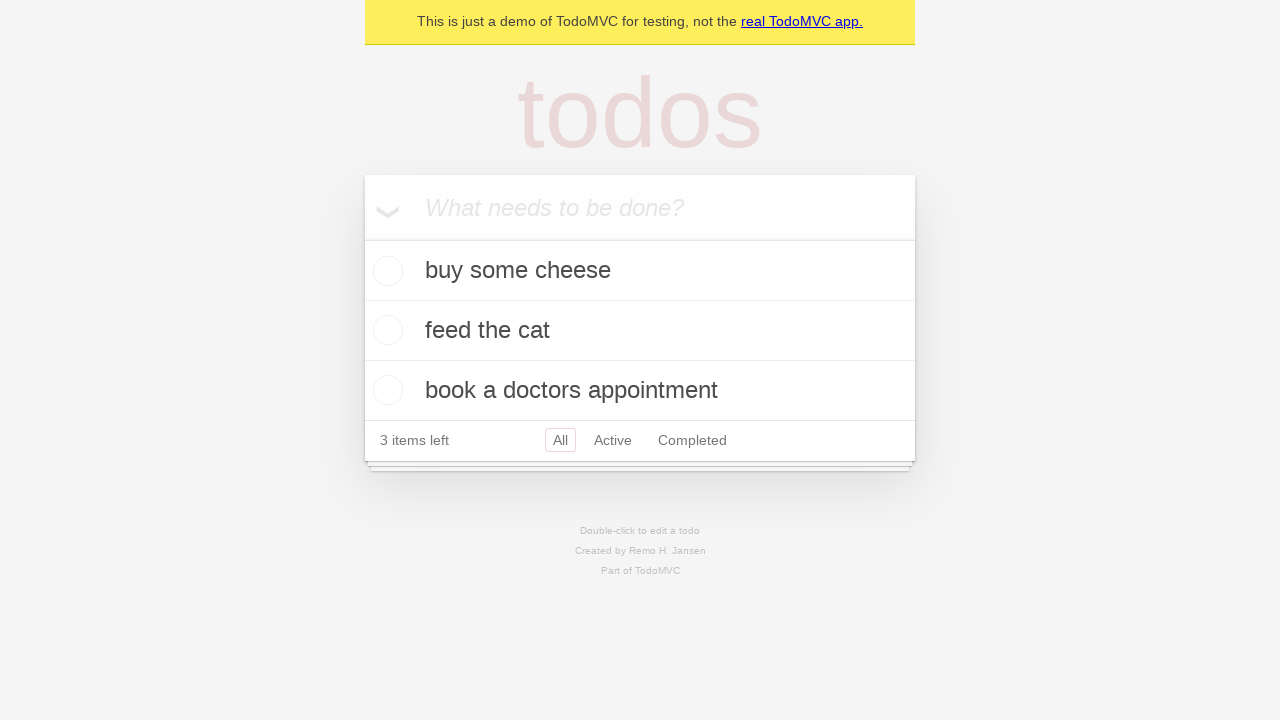

Clicked toggle all checkbox to mark all items as complete at (362, 238) on internal:label="Mark all as complete"i
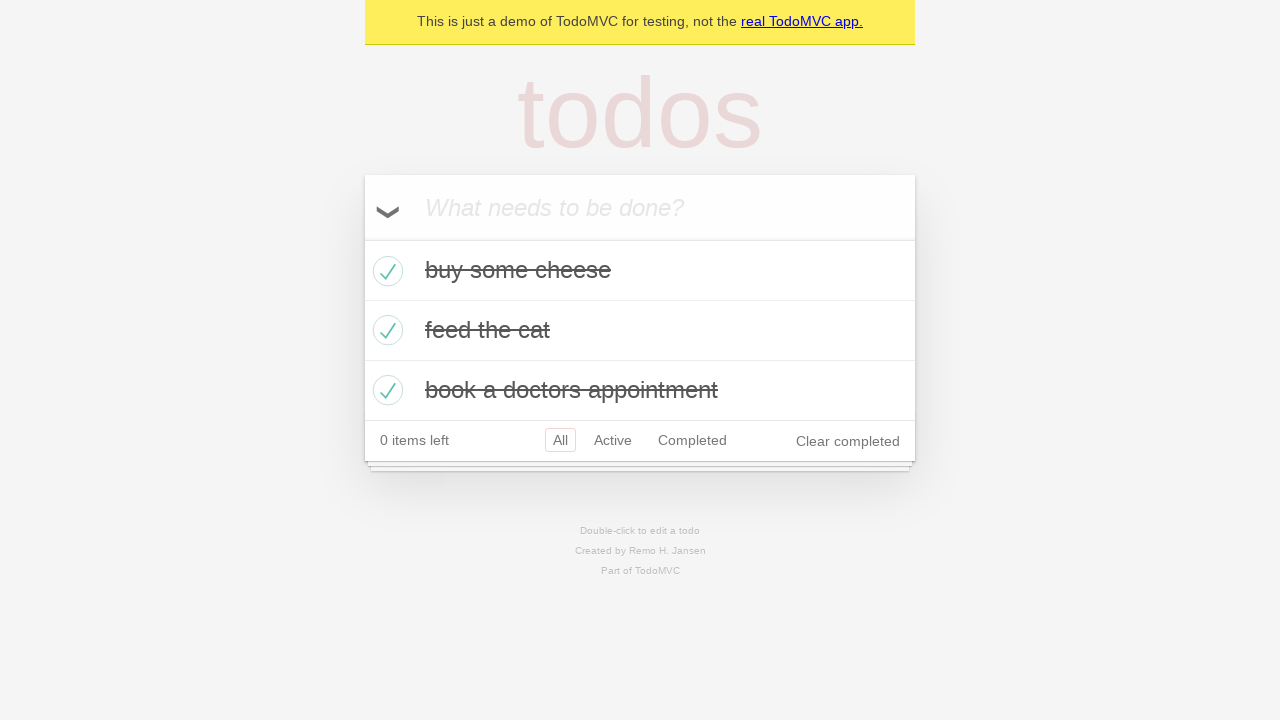

Clicked toggle all checkbox to uncheck all items at (362, 238) on internal:label="Mark all as complete"i
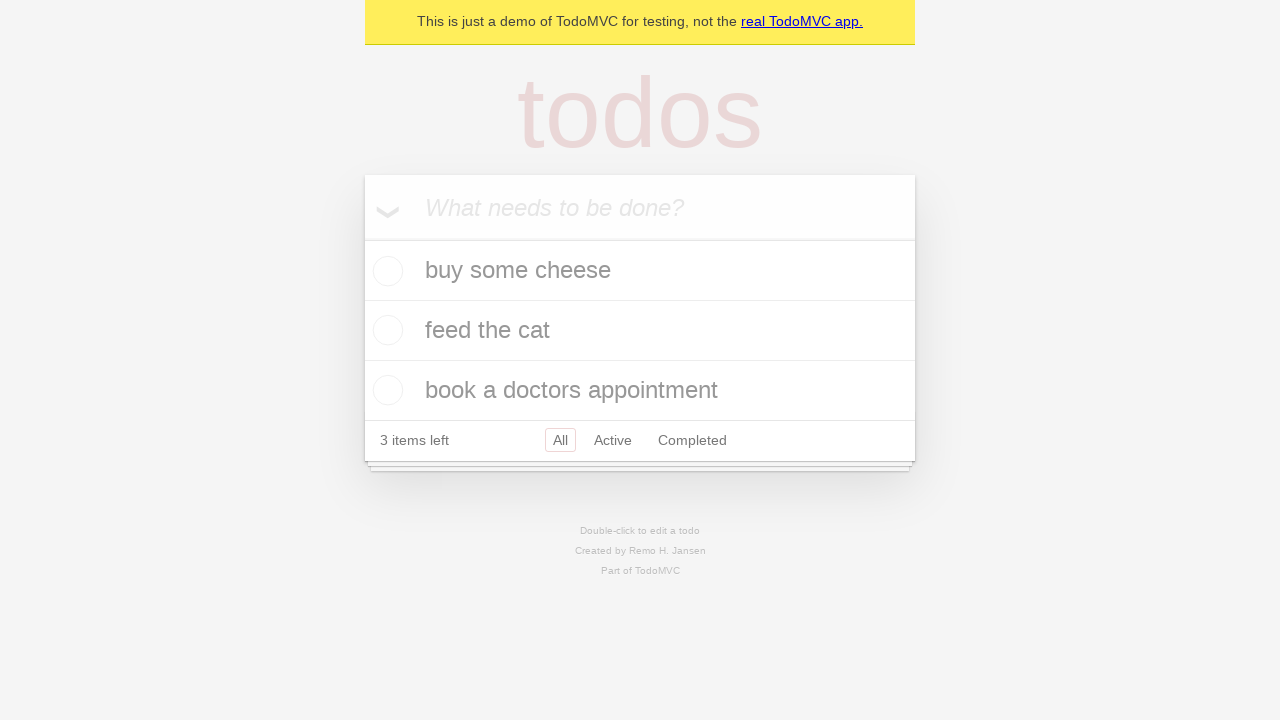

Verified that all todo items are no longer marked as completed
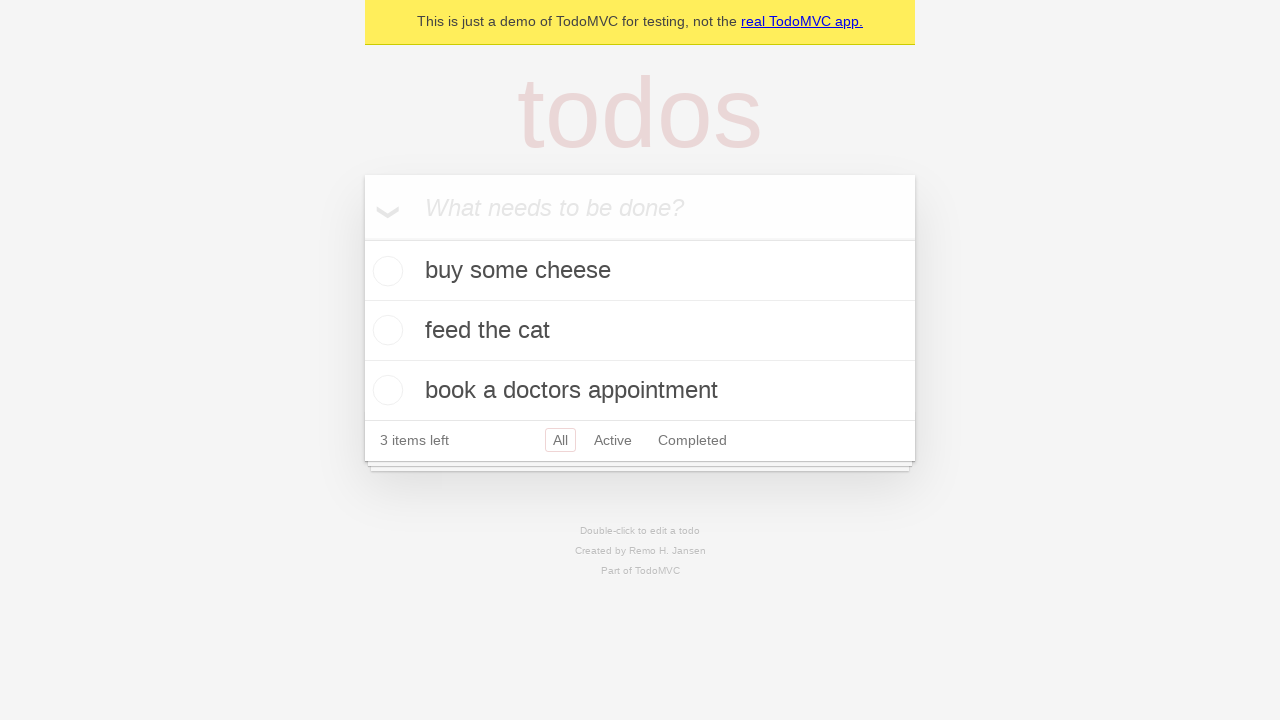

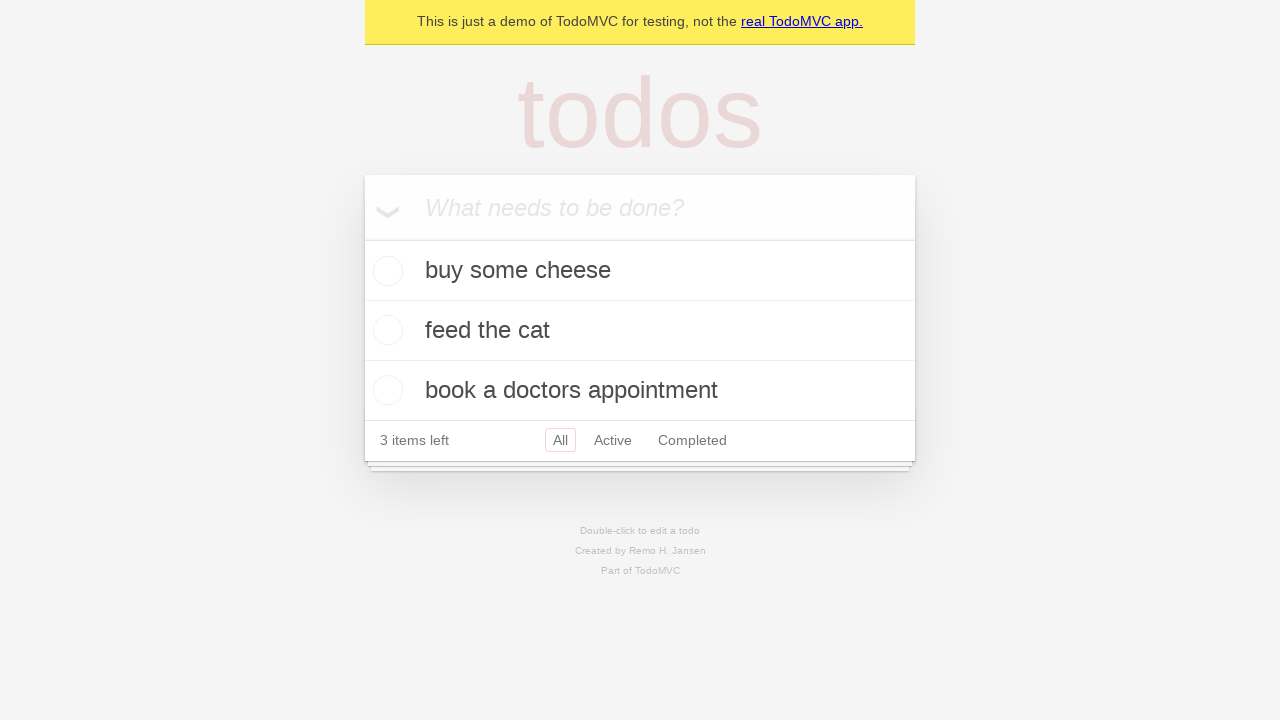